Navigates to Rahul Shetty Academy website and verifies the page loads by checking the title and URL

Starting URL: https://rahulshettyacademy.com

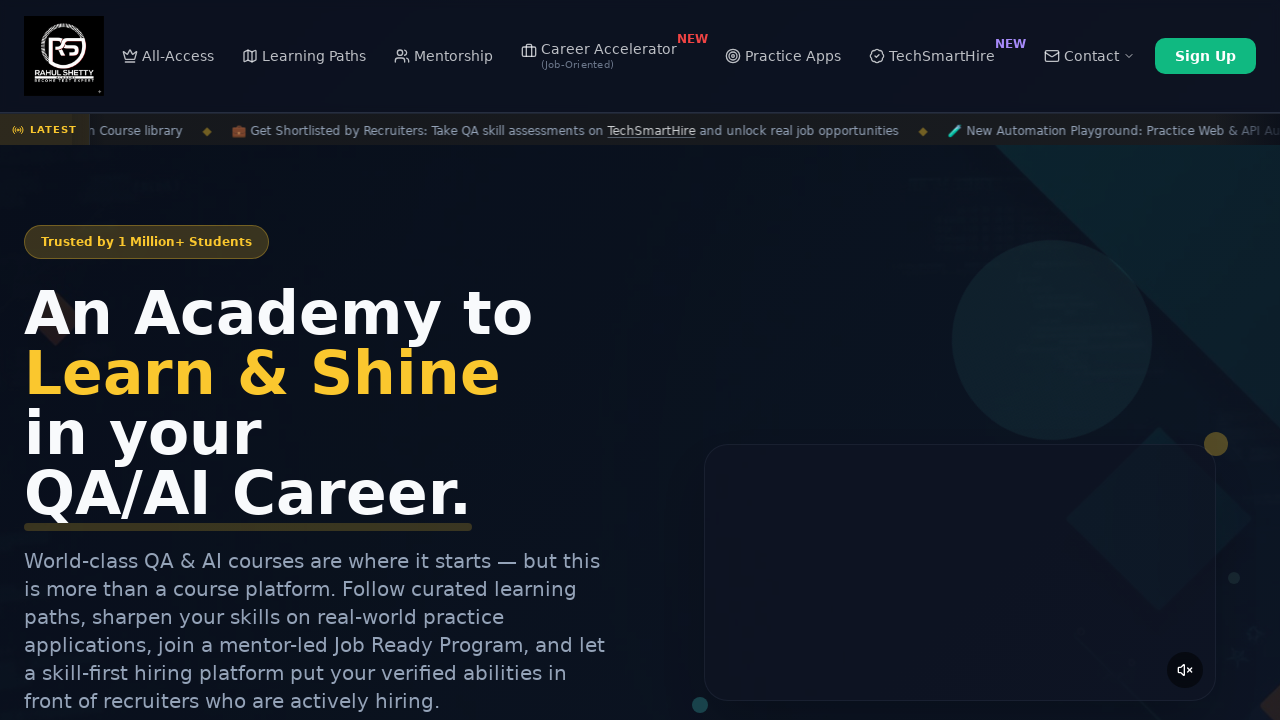

Waited for page to reach domcontentloaded state
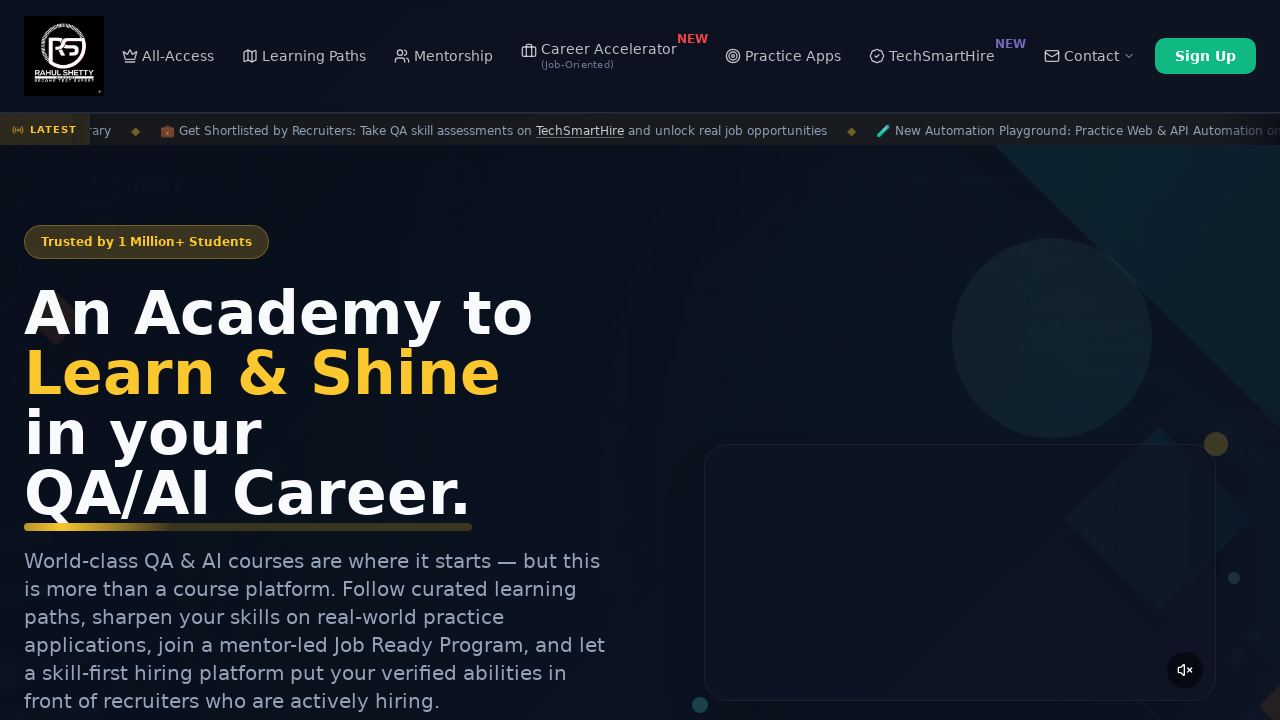

Retrieved page title: Rahul Shetty Academy | QA Automation, Playwright, AI Testing & Online Training
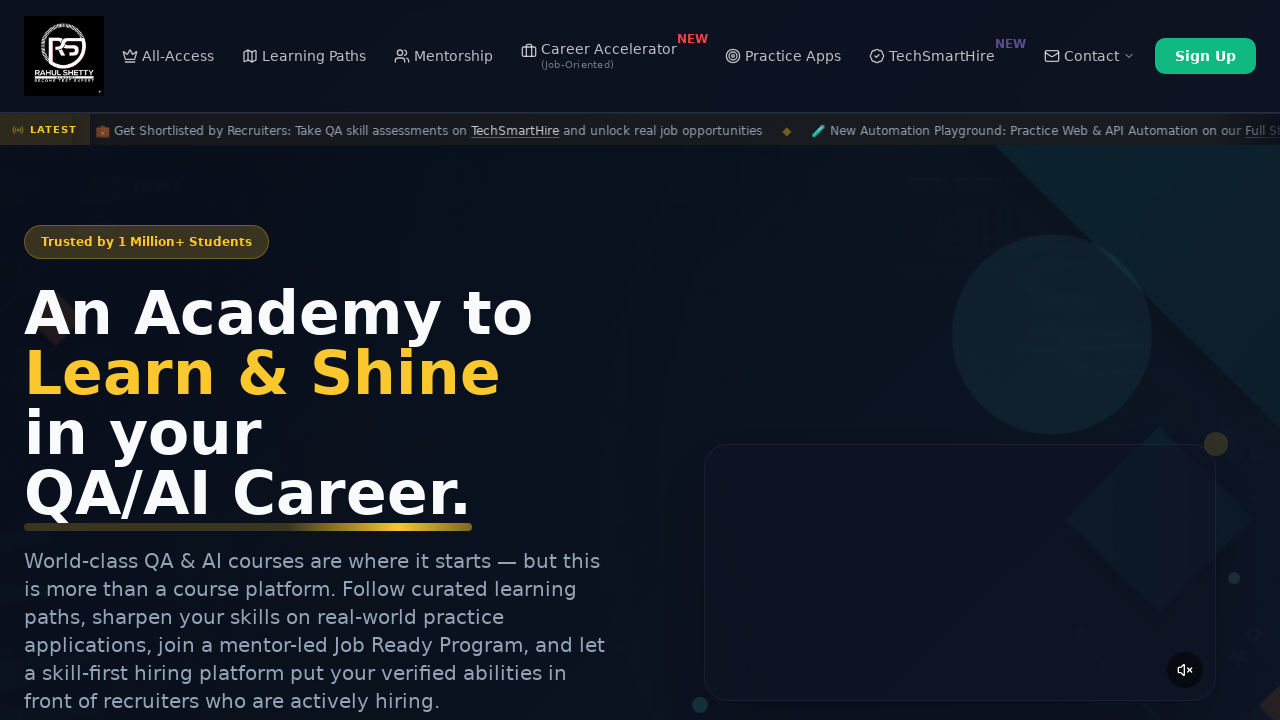

Retrieved current URL: https://rahulshettyacademy.com/
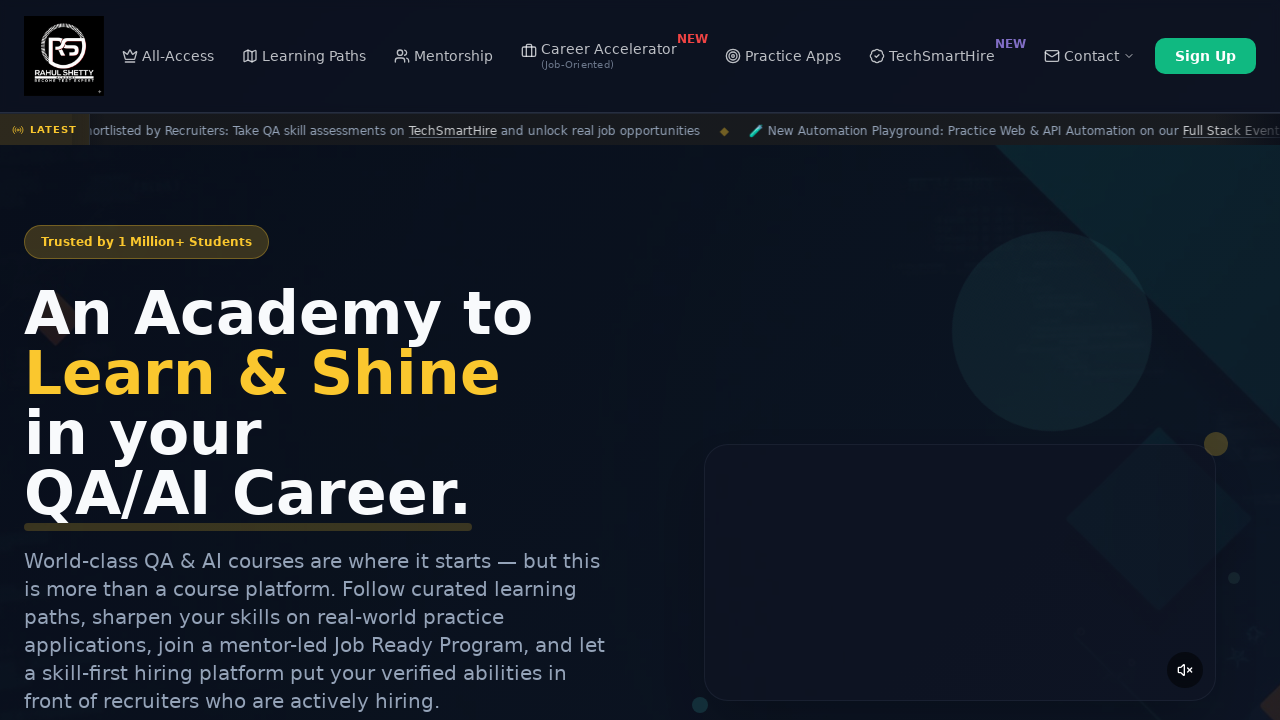

Waited 3 seconds to observe the page
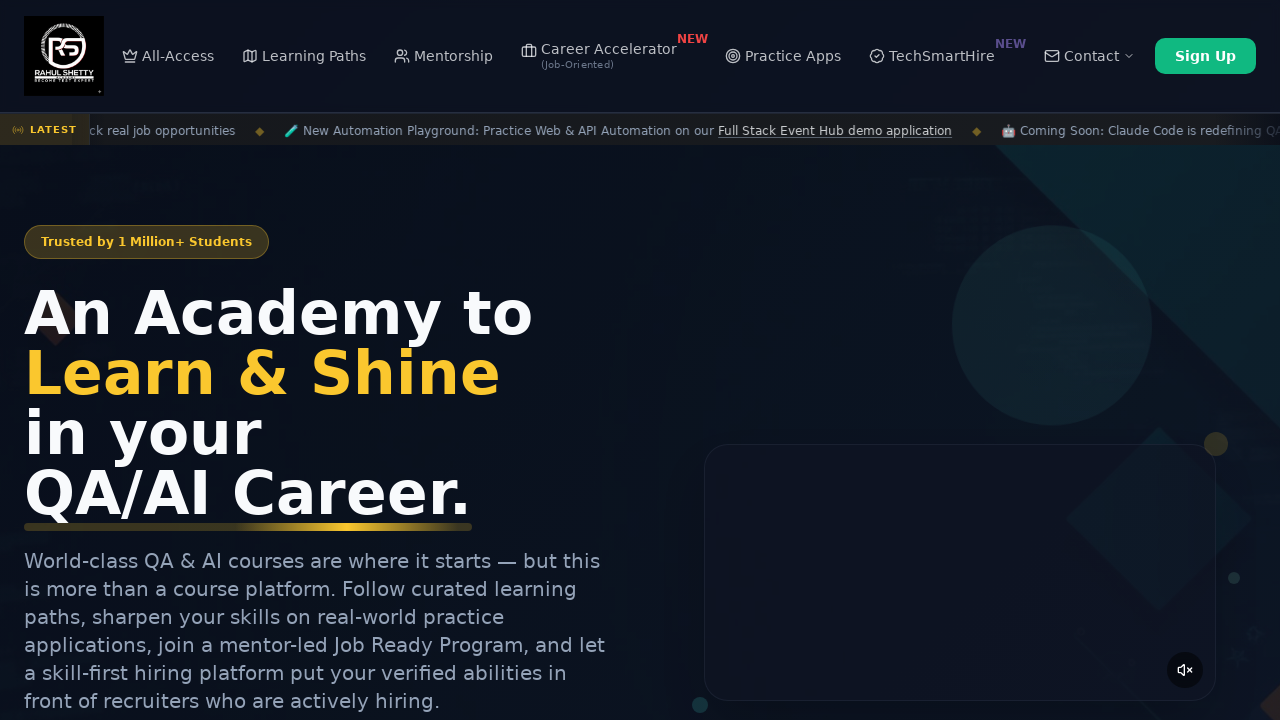

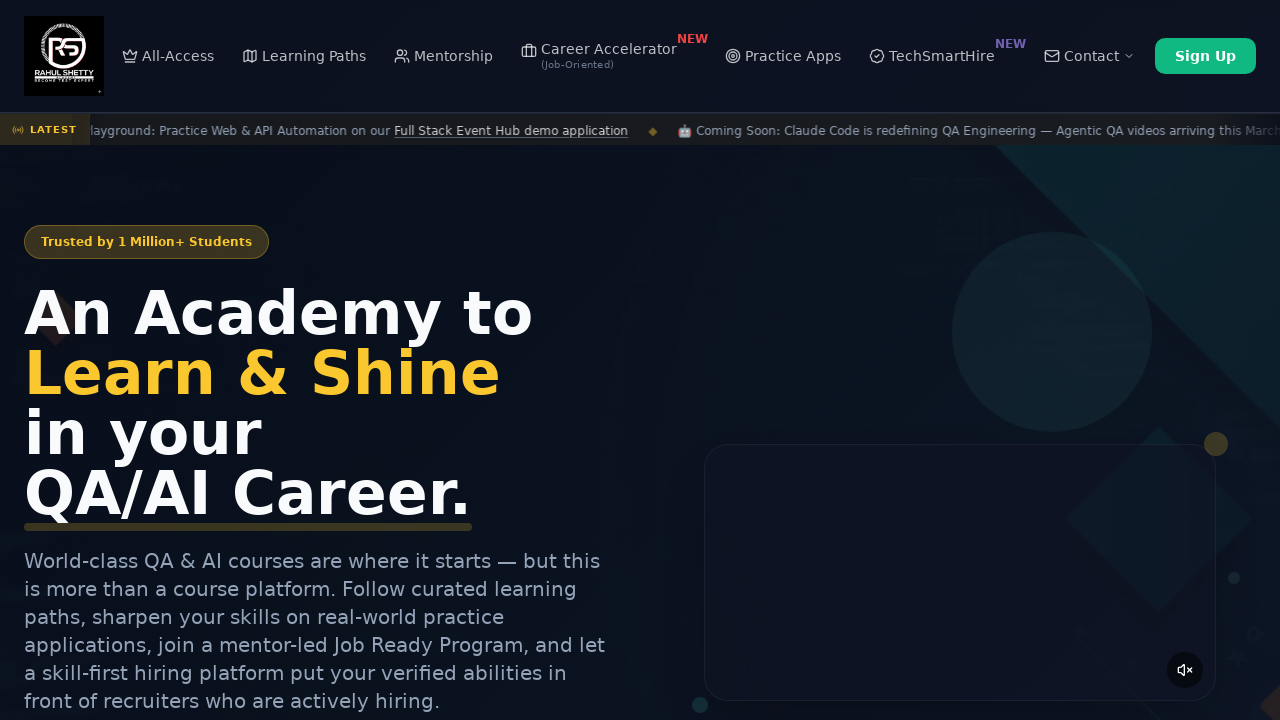